Tests drag and drop functionality by dragging an element from one location to another and verifying the drop was successful

Starting URL: http://crossbrowsertesting.github.io/drag-and-drop.html

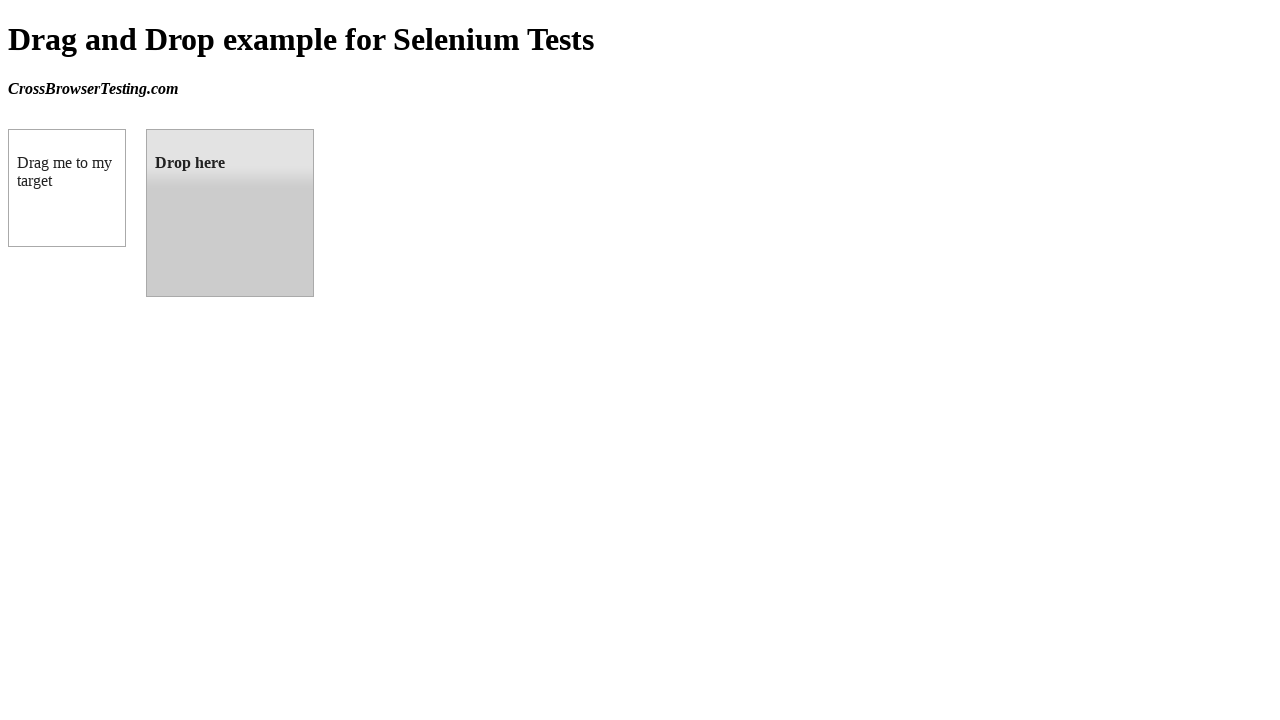

Navigated to drag-and-drop test page
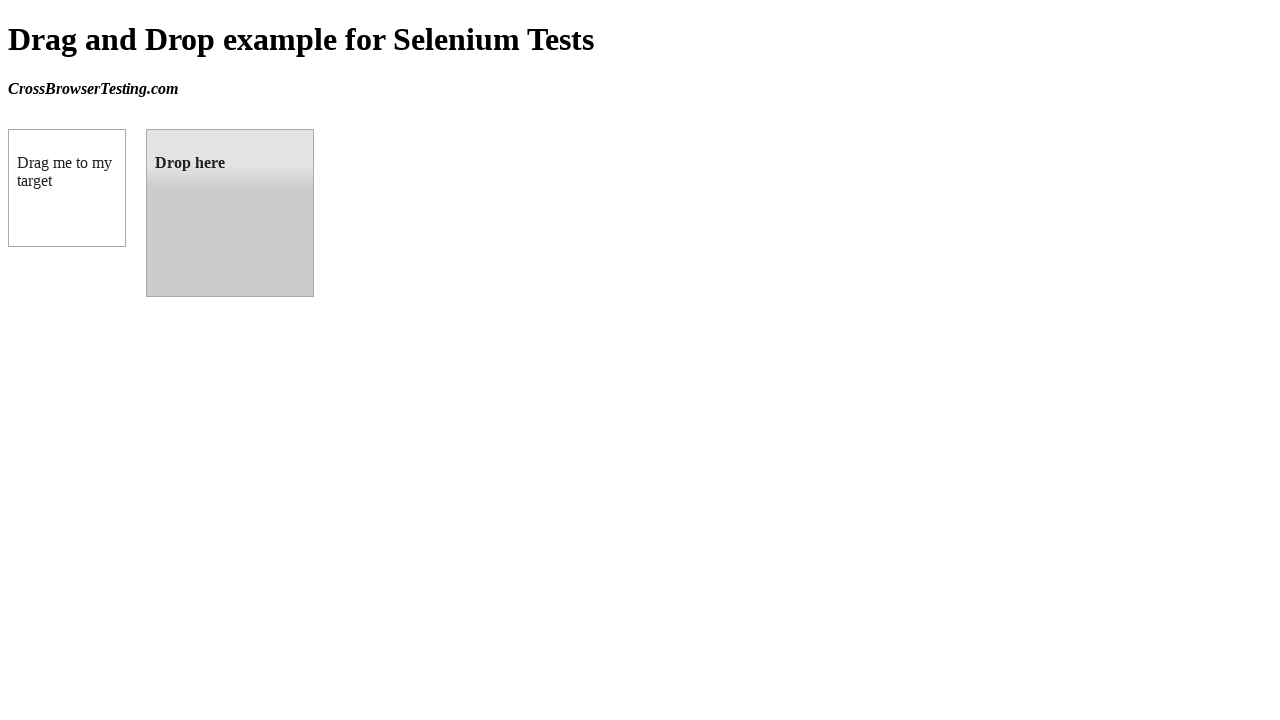

Located draggable element
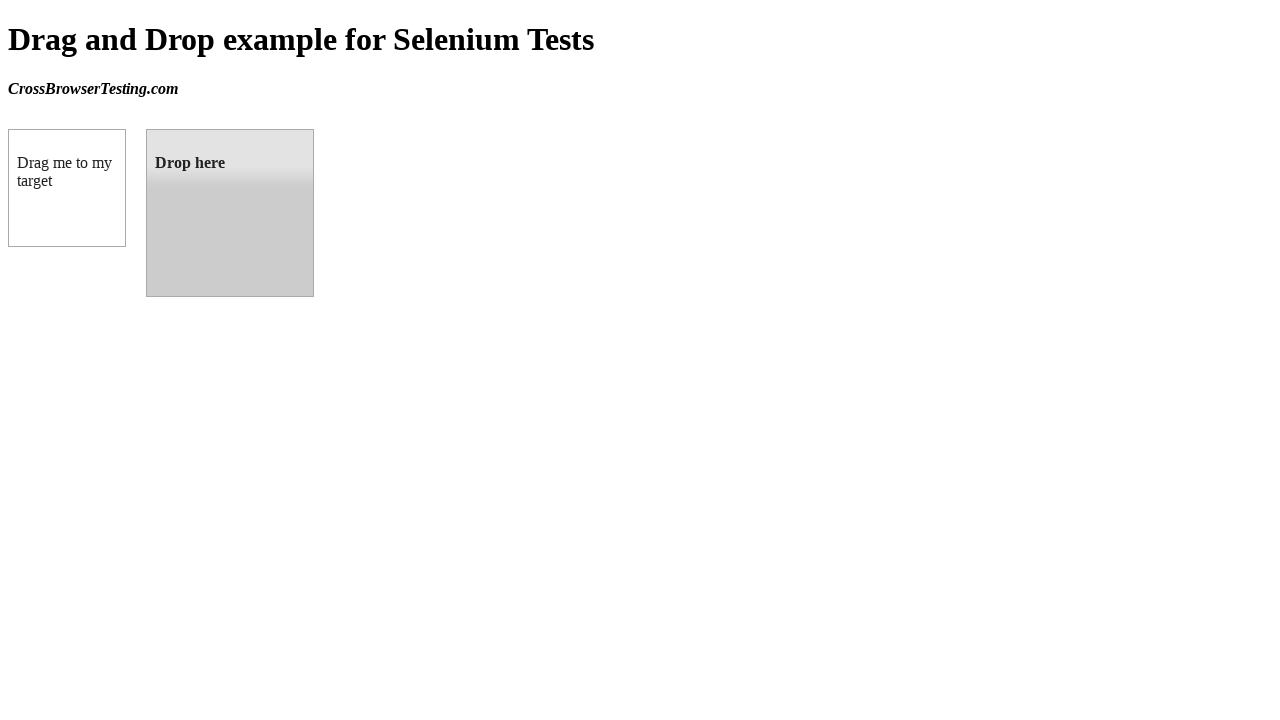

Located droppable element
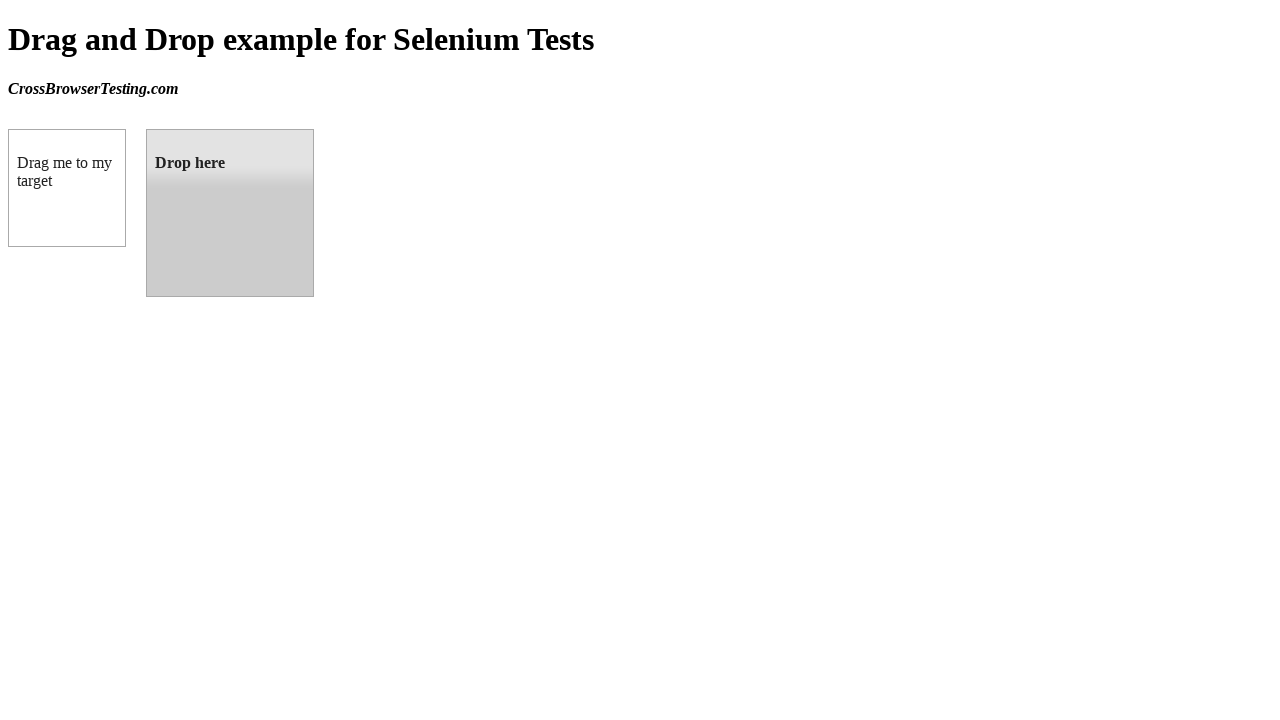

Dragged element from source to target location at (230, 213)
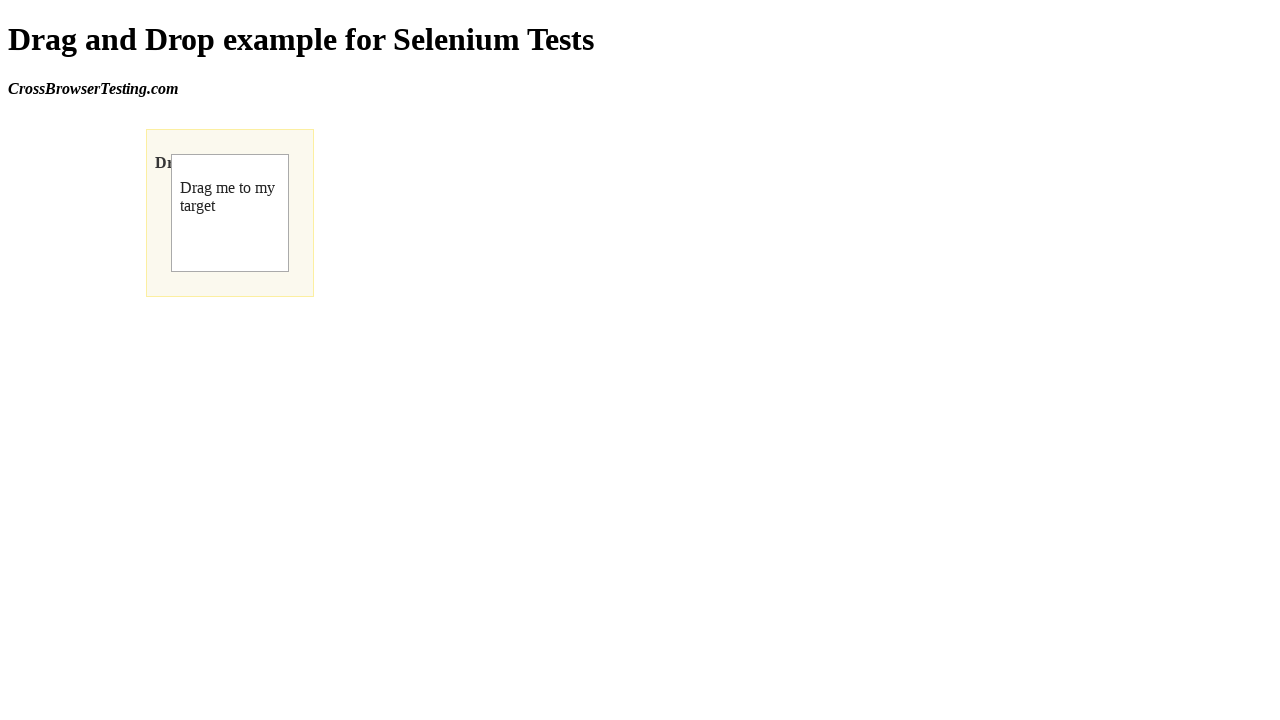

Retrieved text content from dropped element
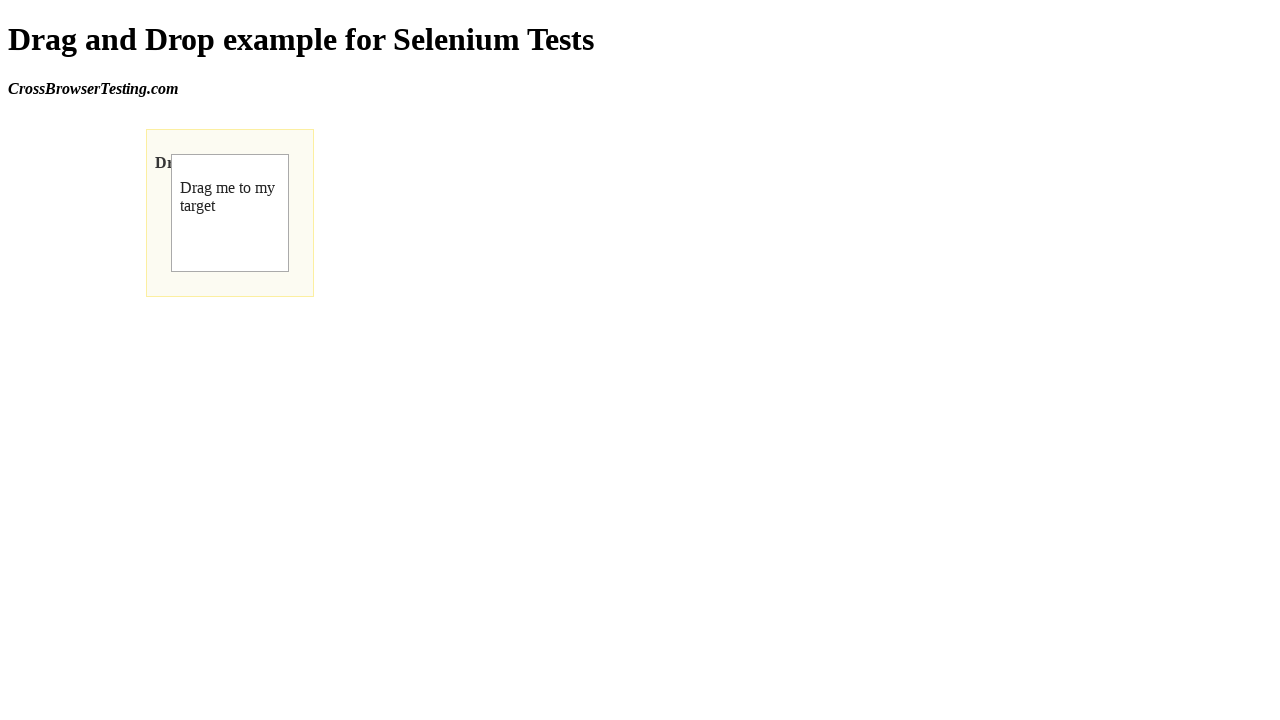

Verified drop was successful - text is 'Dropped!'
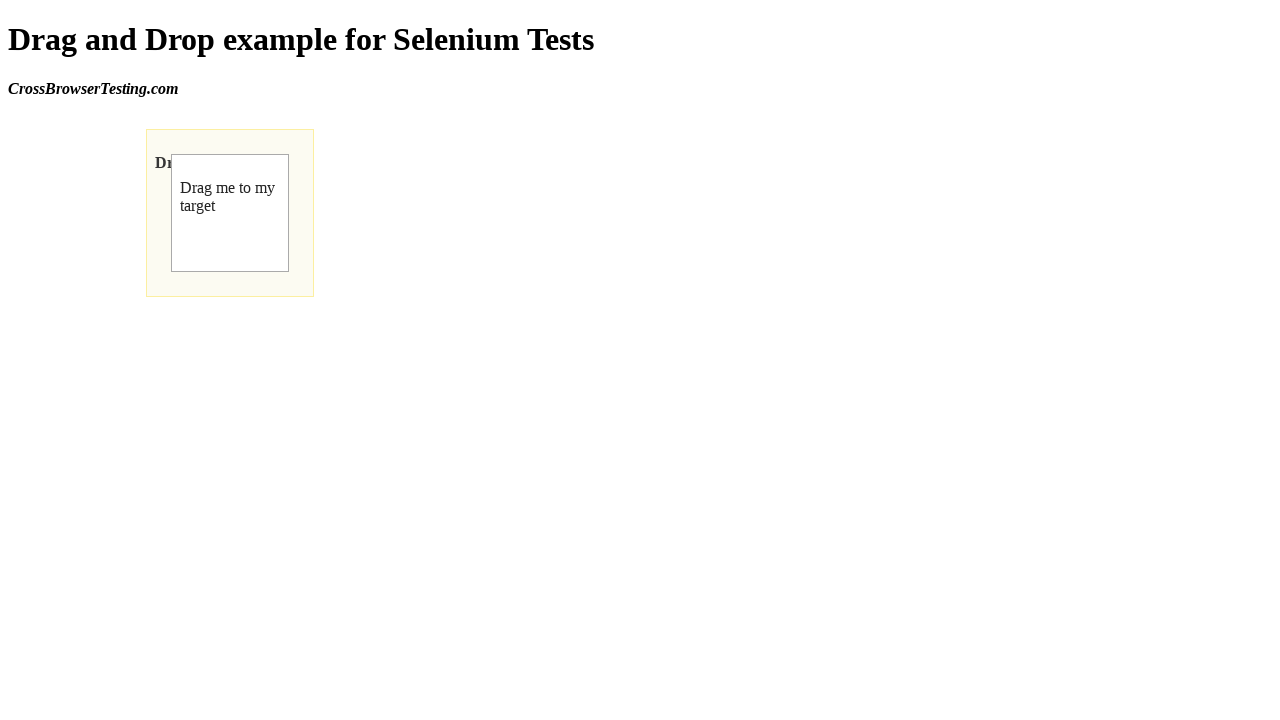

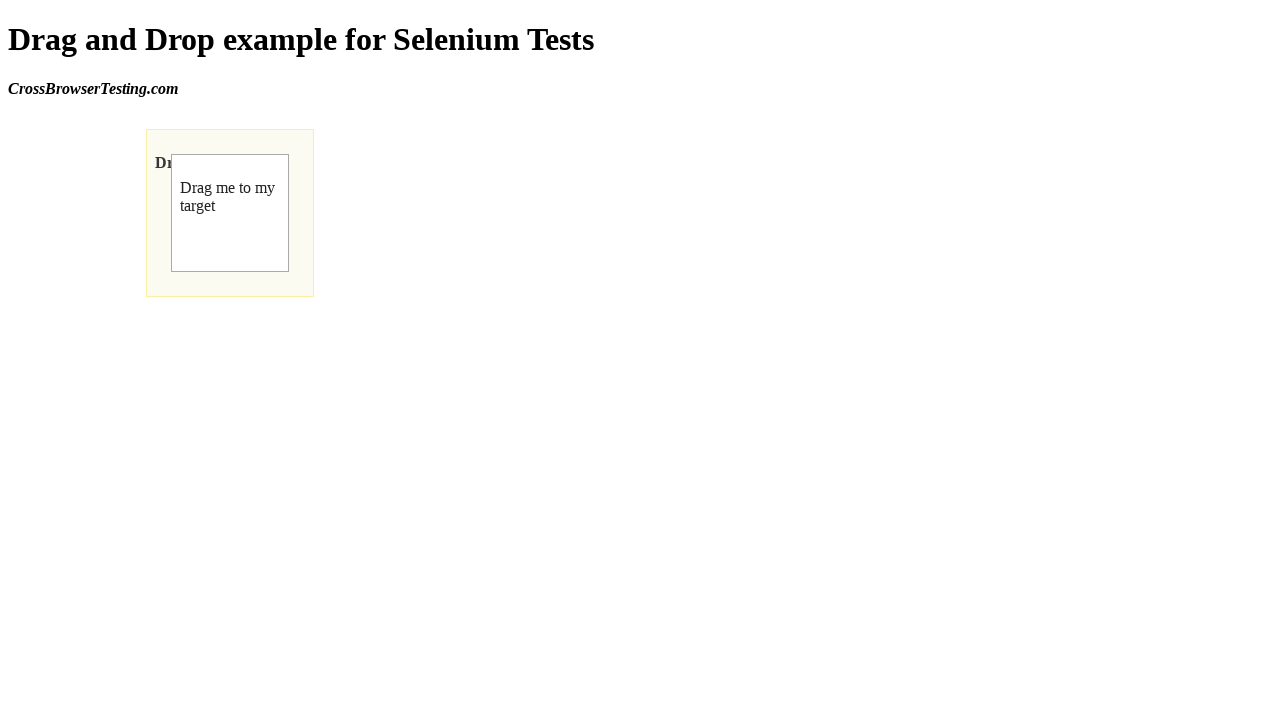